Tests iframe handling by switching to an iframe, clicking a link for lifetime access, and extracting text content from the page

Starting URL: https://rahulshettyacademy.com/AutomationPractice/

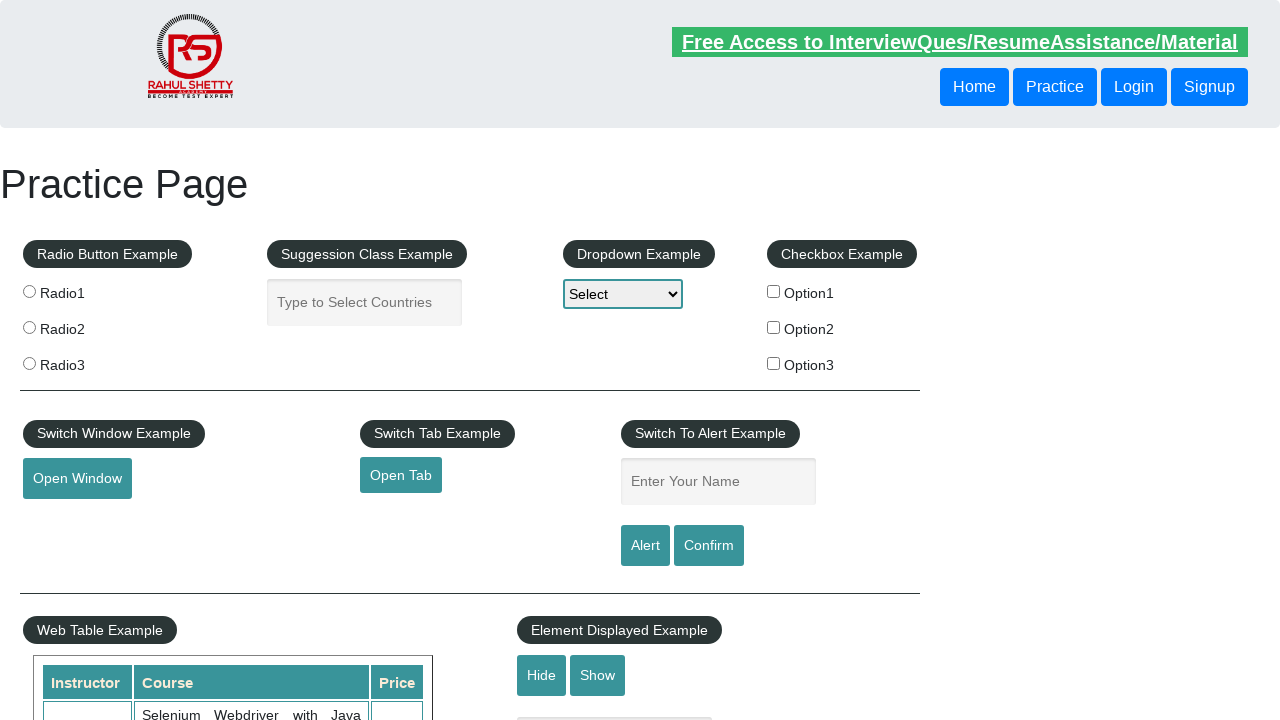

Located the courses iframe (#courses-iframe)
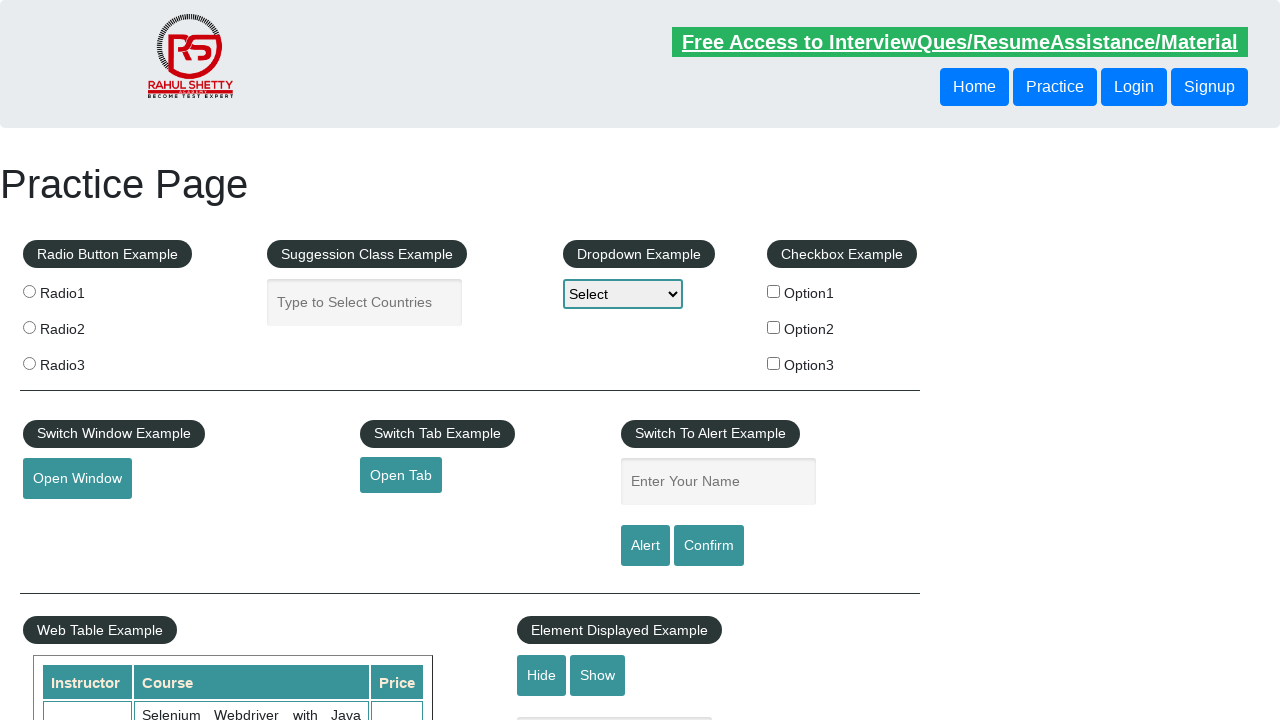

Clicked the lifetime access link within the iframe at (307, 360) on #courses-iframe >> internal:control=enter-frame >> [href='lifetime-access']:visi
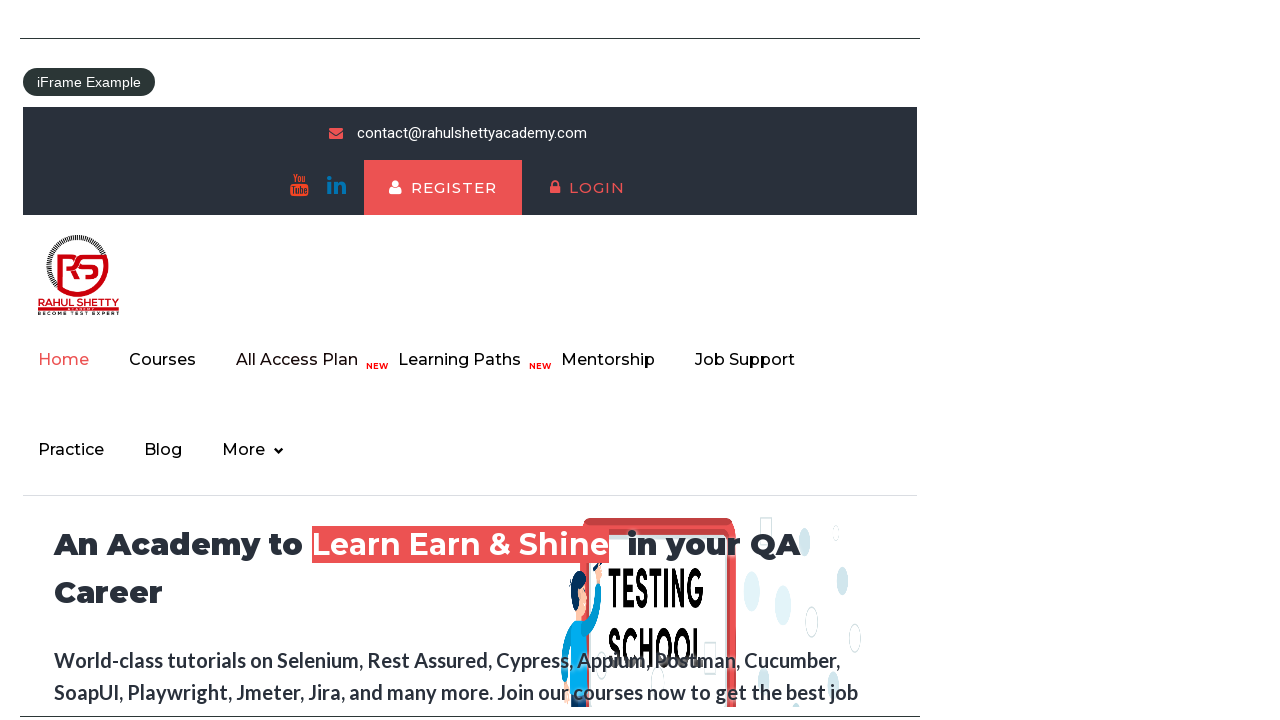

Text content element (.text h2) loaded in iframe
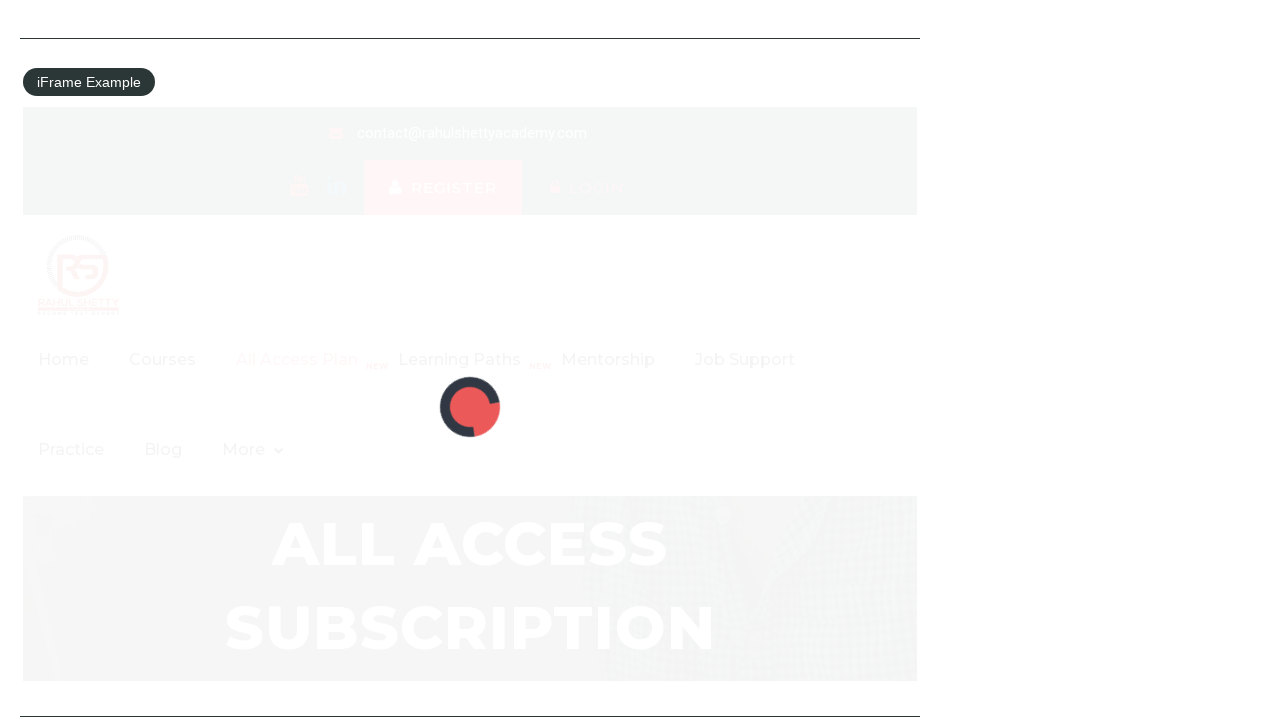

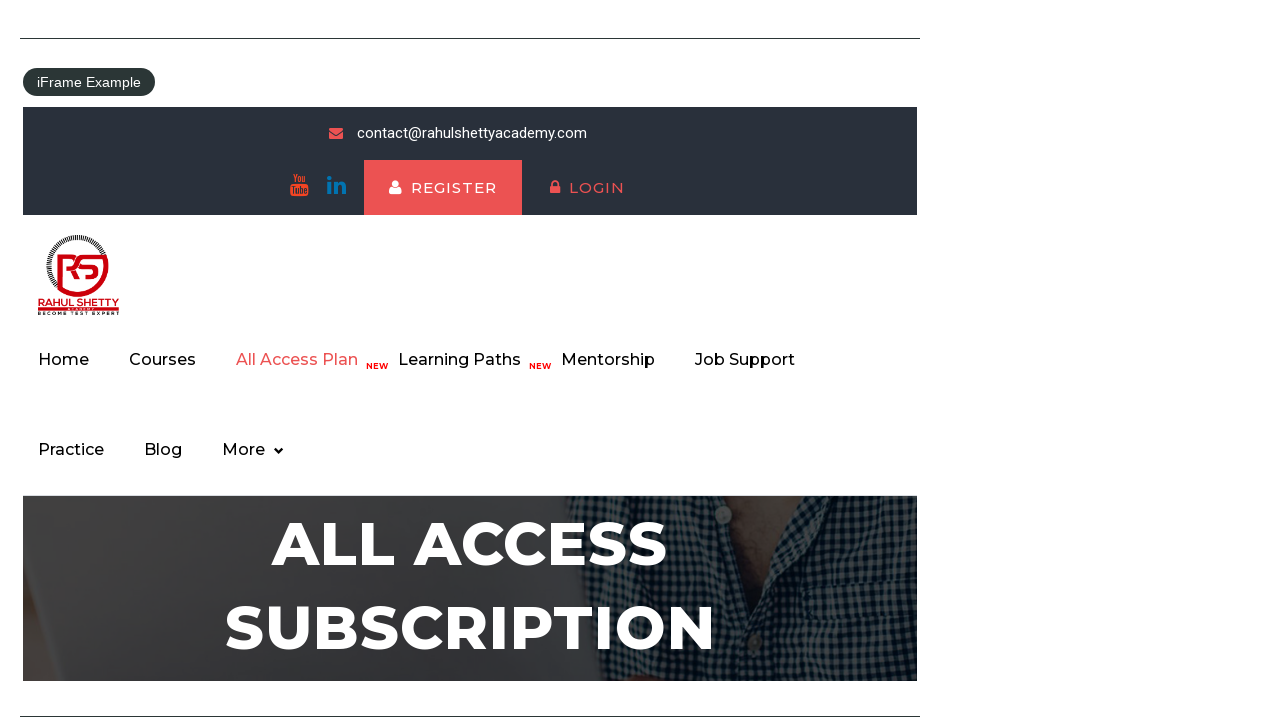